Tests registration form validation when confirm password doesn't match the original password, verifying the password mismatch error message.

Starting URL: https://alada.vn/tai-khoan/dang-ky.html

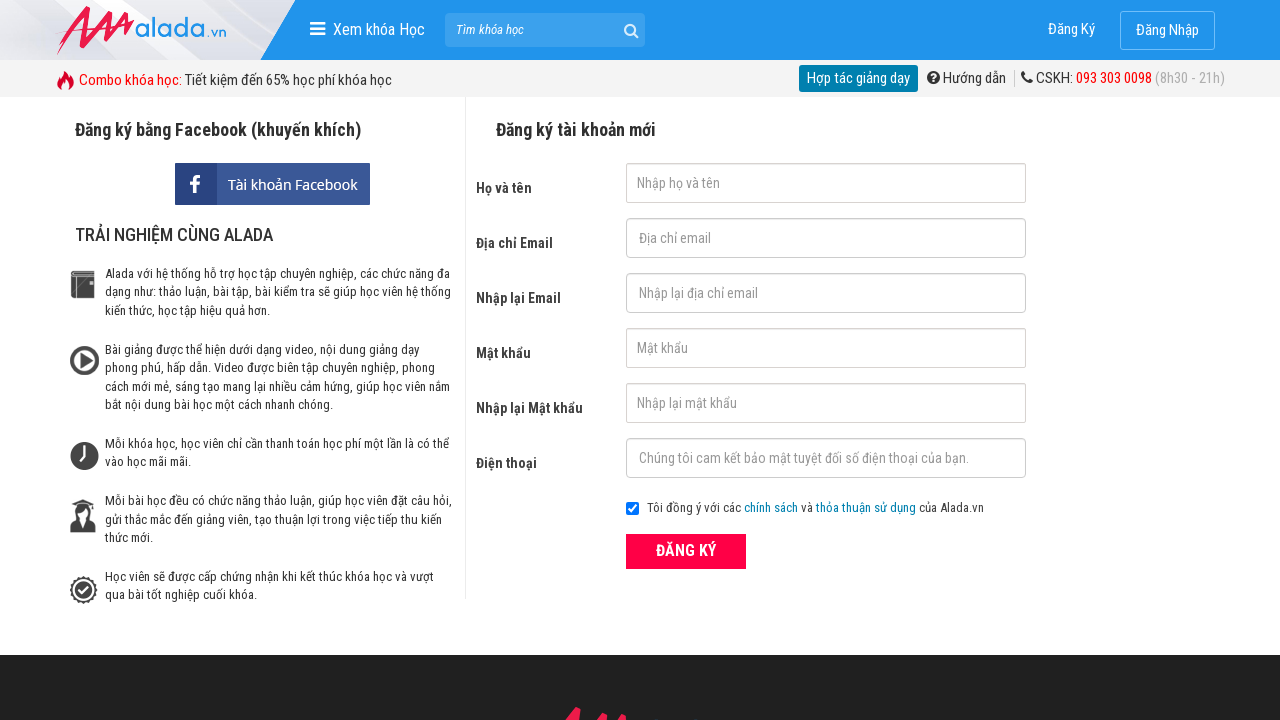

Filled first name field with 'Hana Test' on #txtFirstname
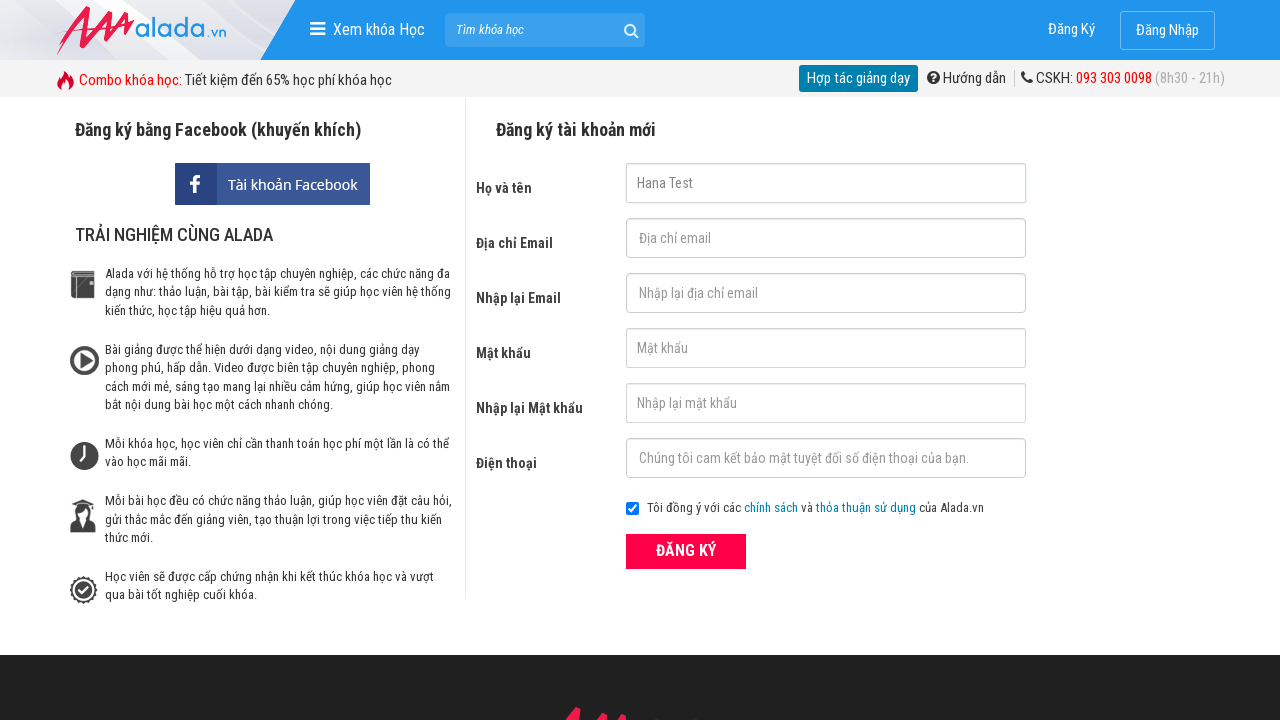

Filled email field with 'test@gmail.com' on #txtEmail
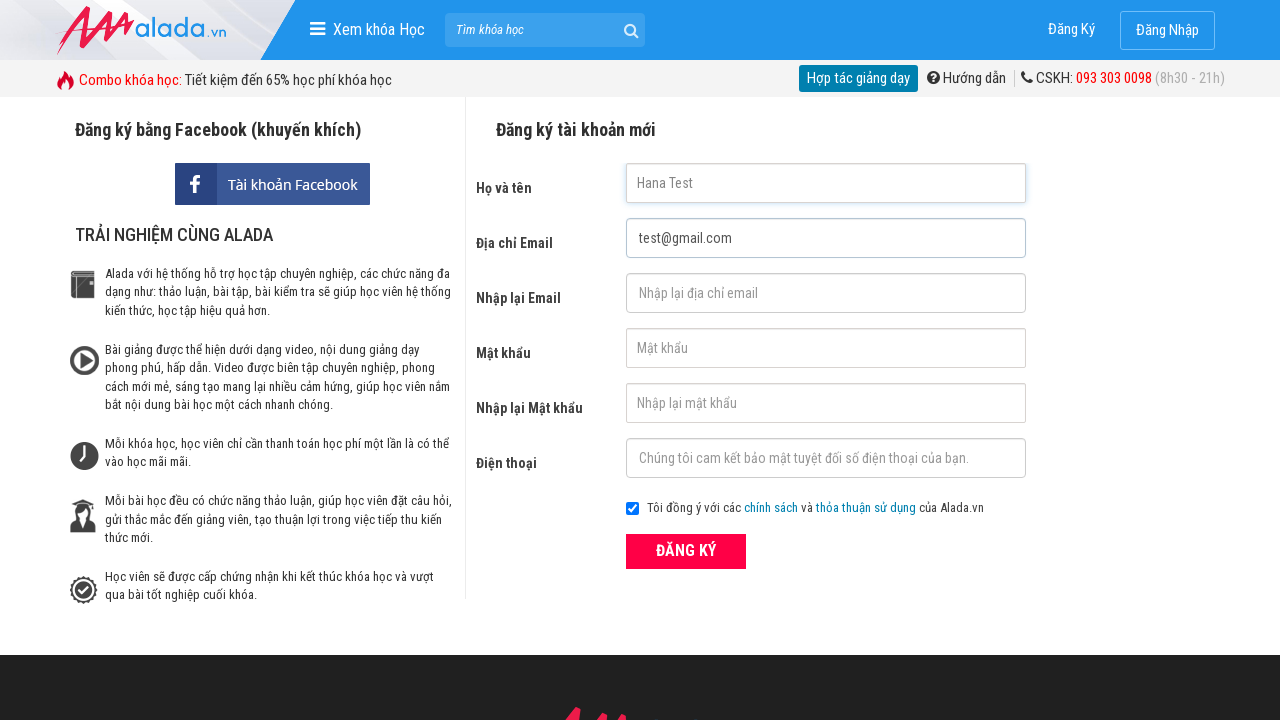

Filled confirm email field with 'test@gmail.com' on #txtCEmail
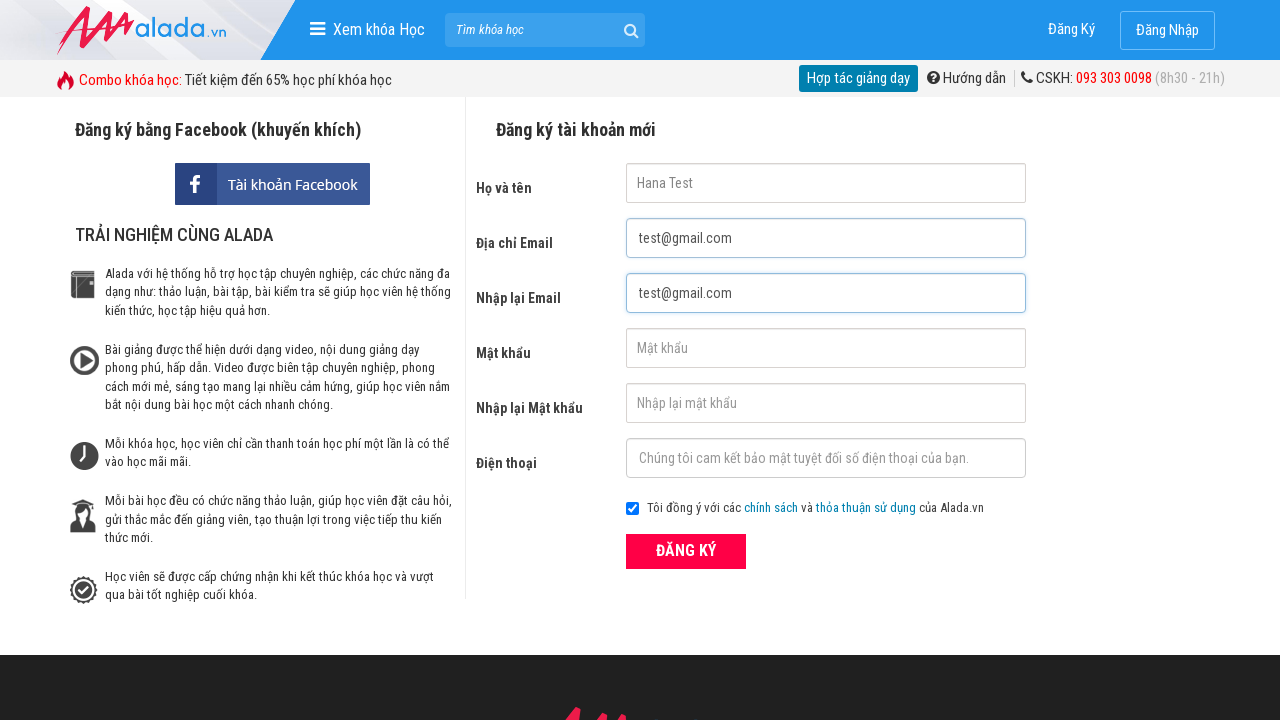

Filled password field with '123456@' on #txtPassword
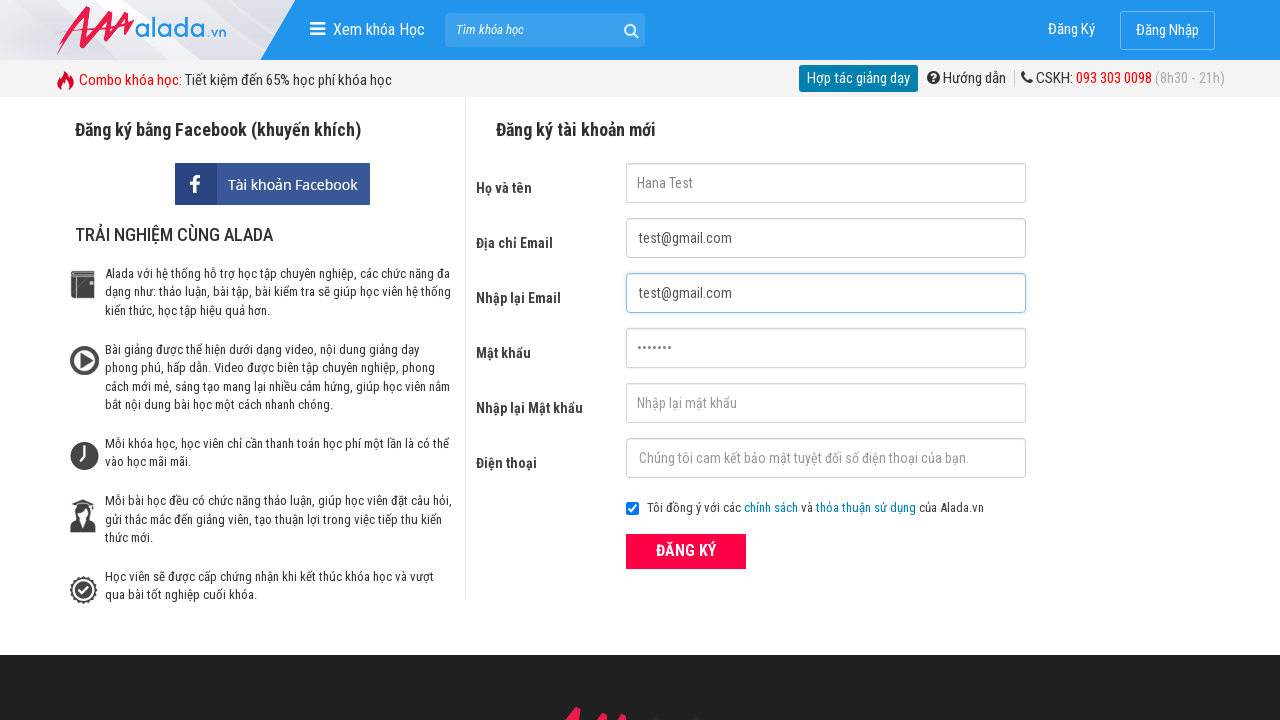

Filled confirm password field with mismatched password '1234556' on #txtCPassword
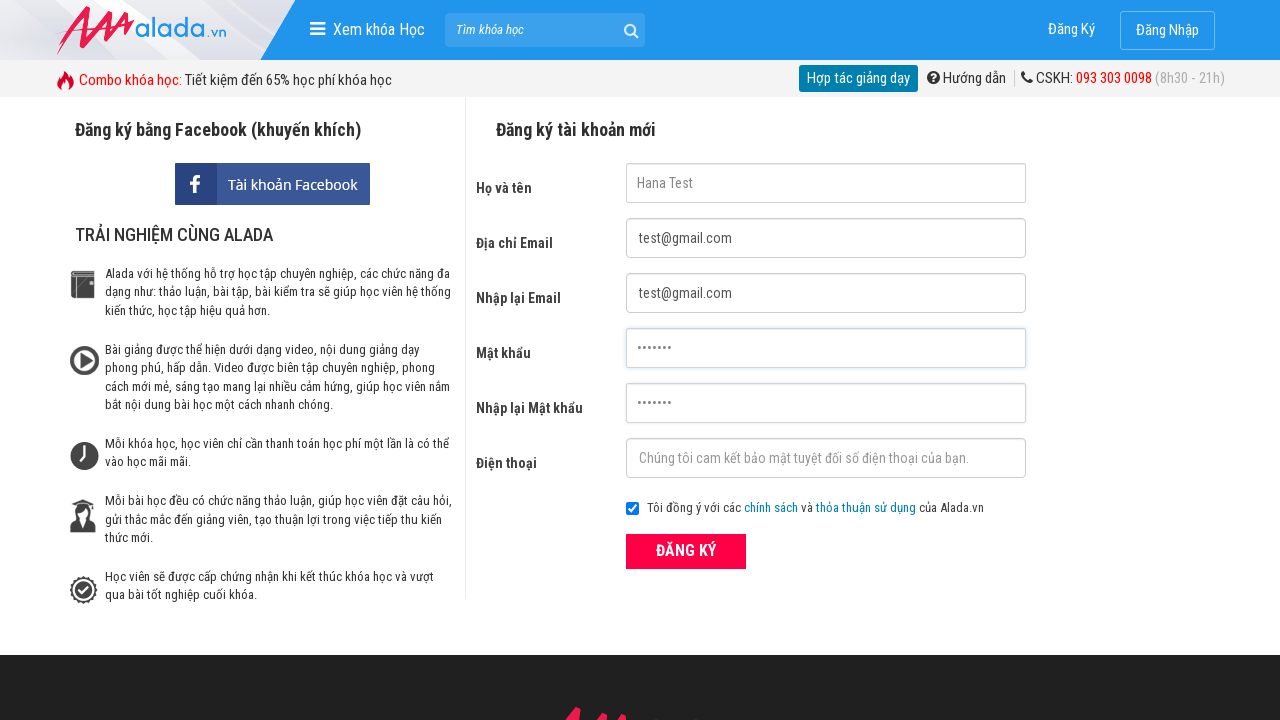

Filled phone field with '03099888888' on #txtPhone
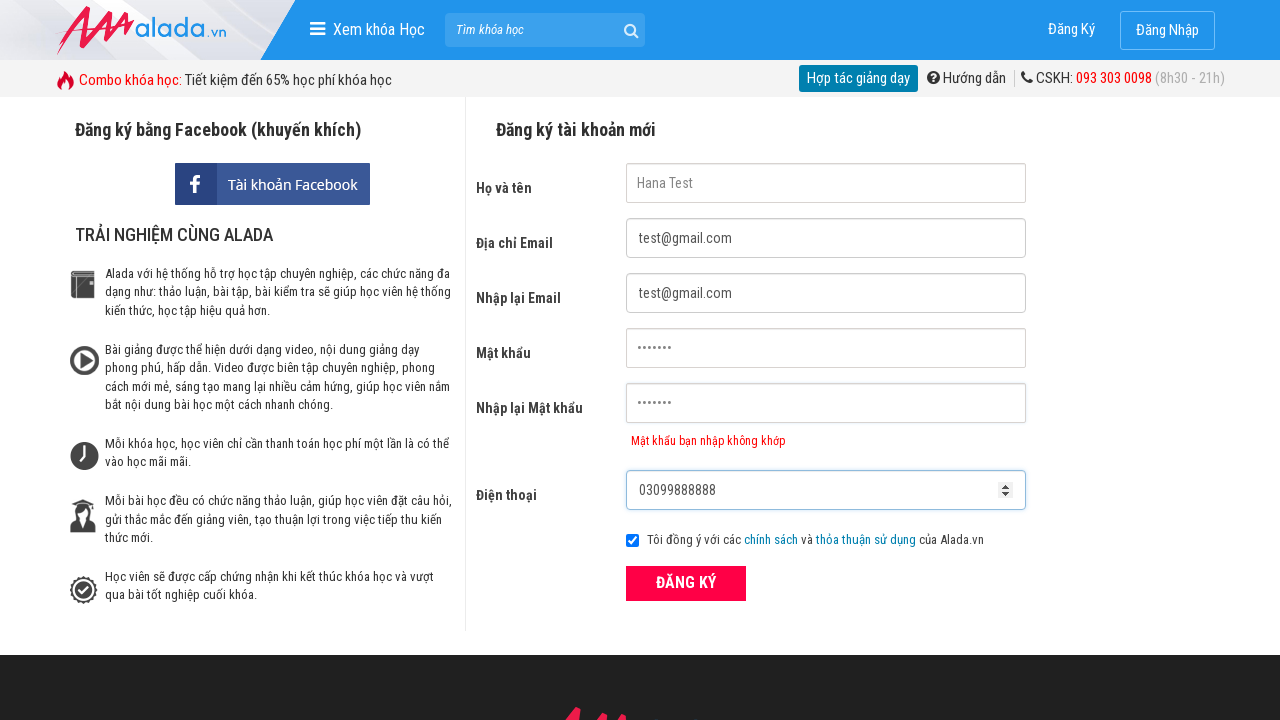

Clicked ĐĂNG KÝ (Register) button to submit form at (686, 583) on xpath=//button[text()='ĐĂNG KÝ' and @type='submit']
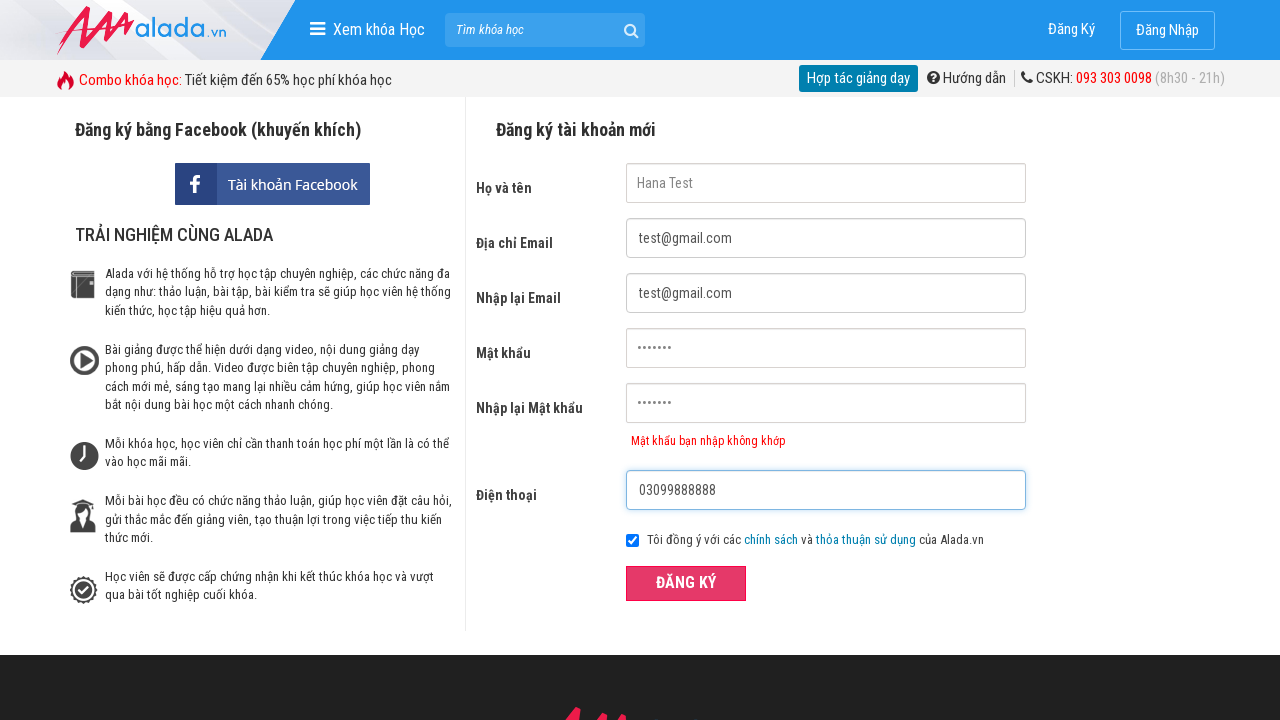

Password mismatch error message appeared for confirm password field
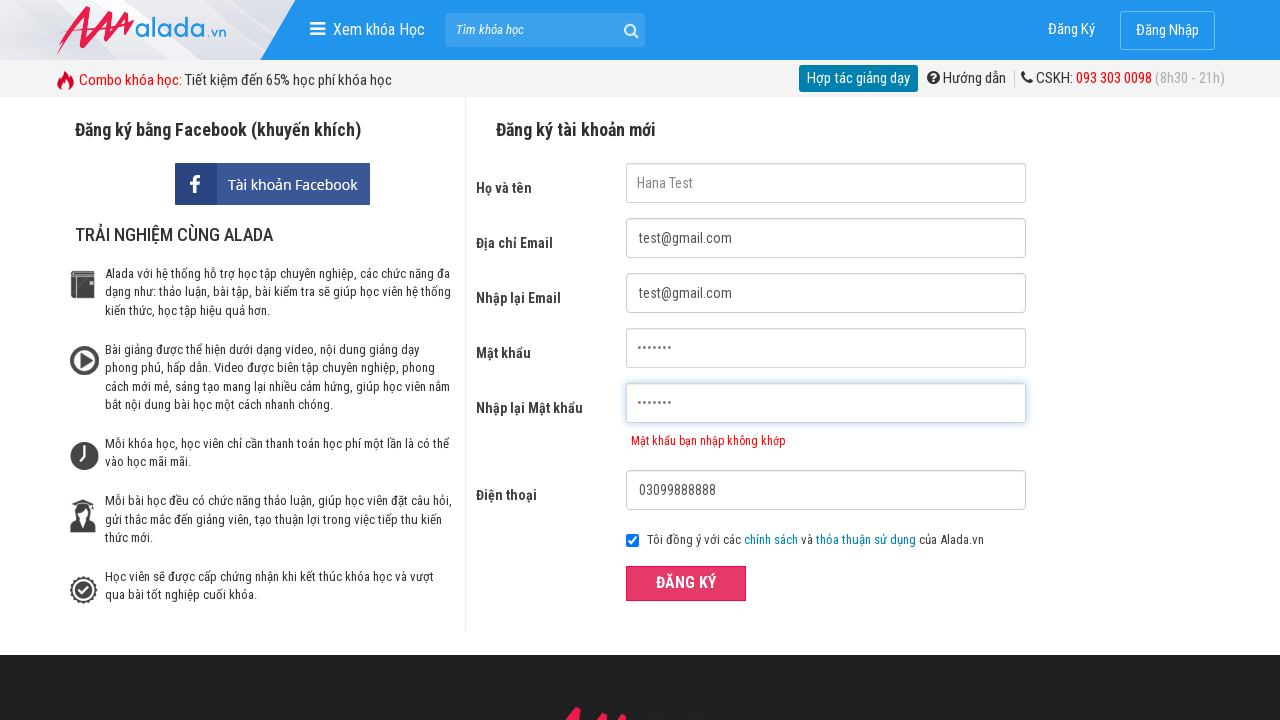

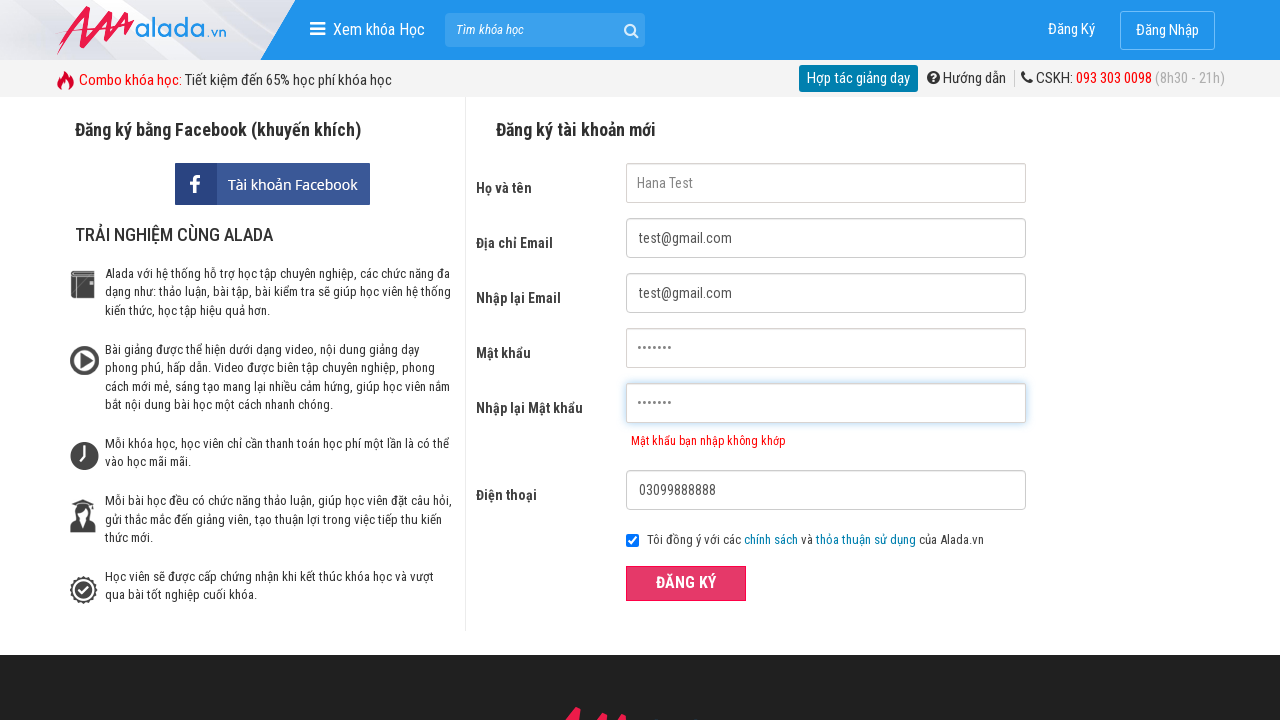